Tests that new todo items are appended to the bottom of the list by creating 3 items and verifying the count

Starting URL: https://demo.playwright.dev/todomvc

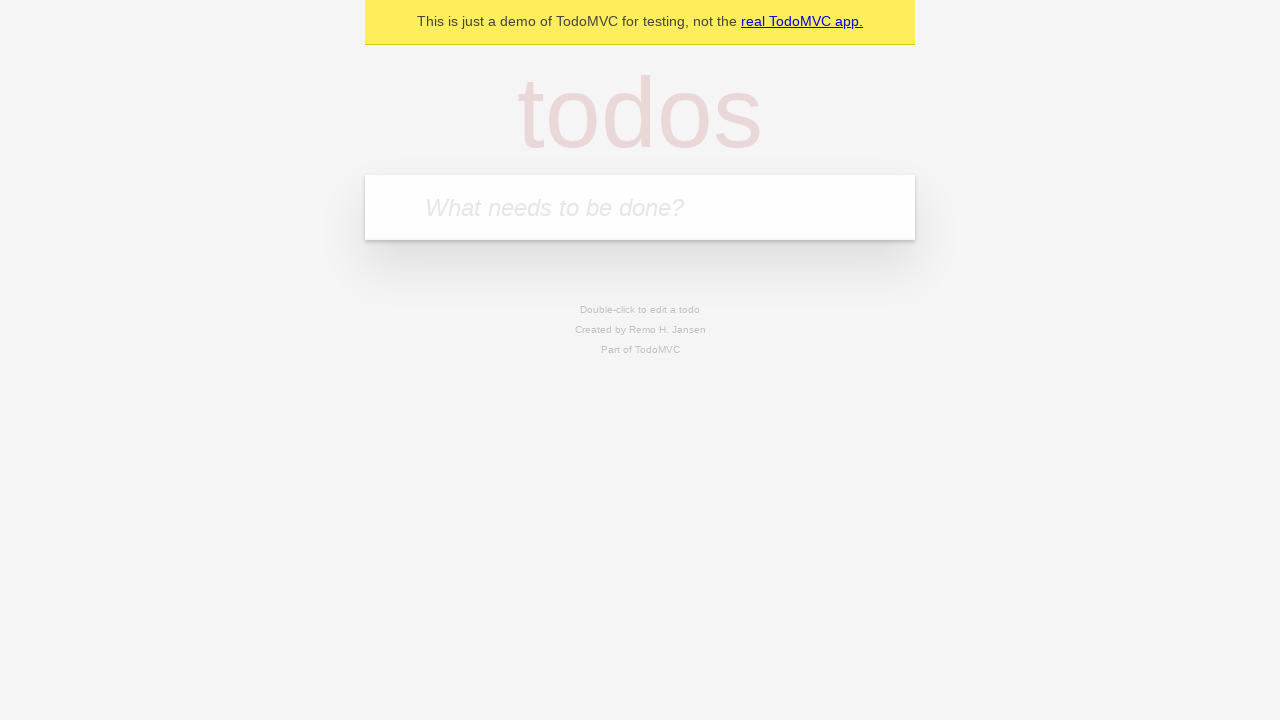

Filled todo input field with 'buy some cheese' on internal:attr=[placeholder="What needs to be done?"i]
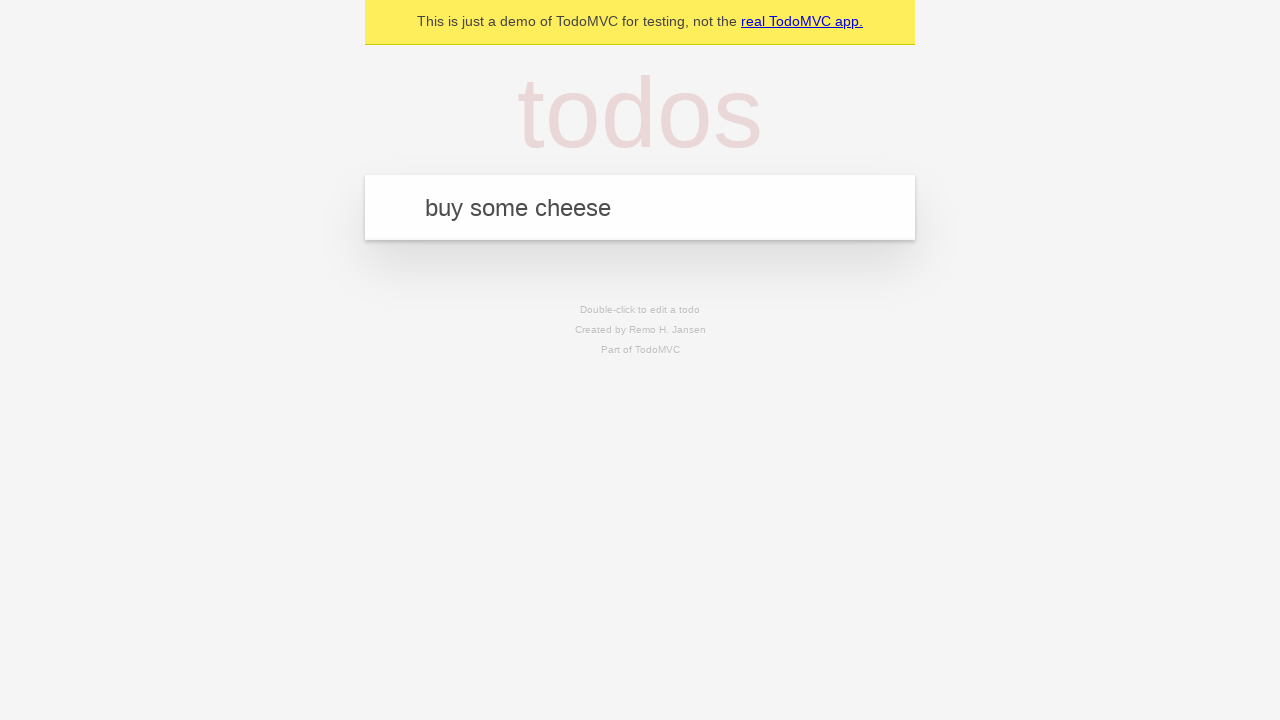

Pressed Enter to add todo item 'buy some cheese' on internal:attr=[placeholder="What needs to be done?"i]
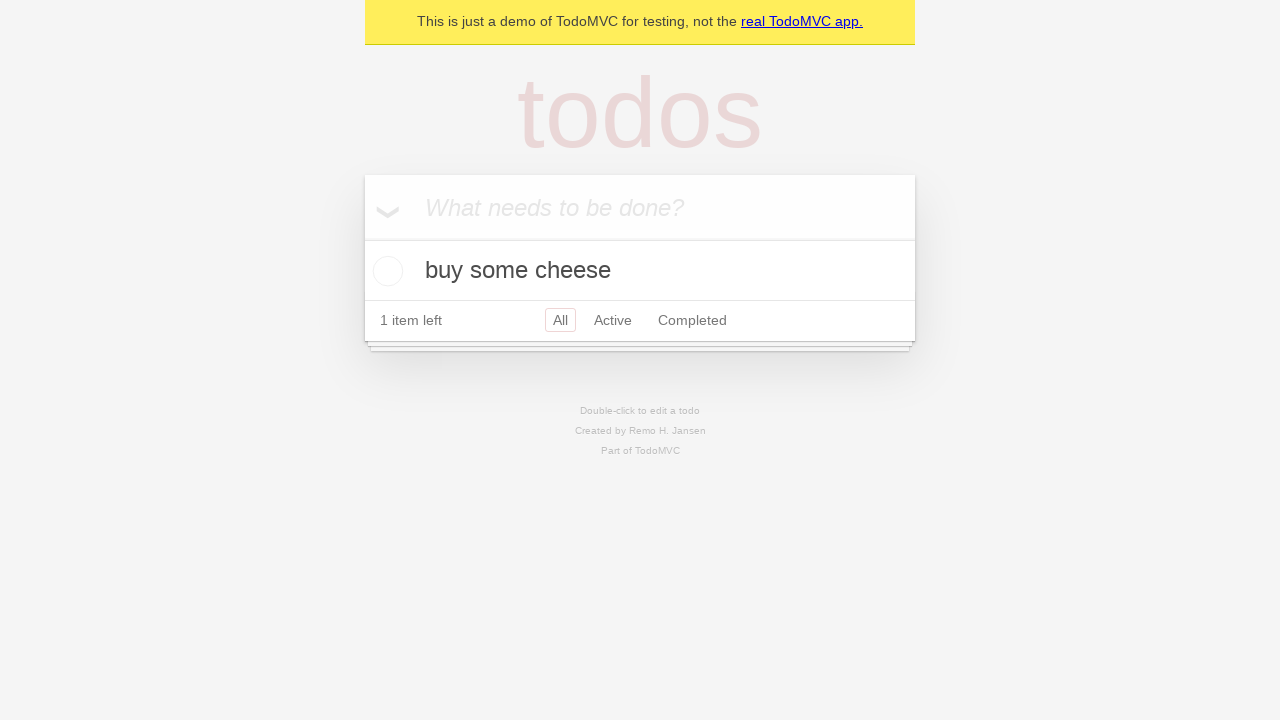

Filled todo input field with 'feed the cat' on internal:attr=[placeholder="What needs to be done?"i]
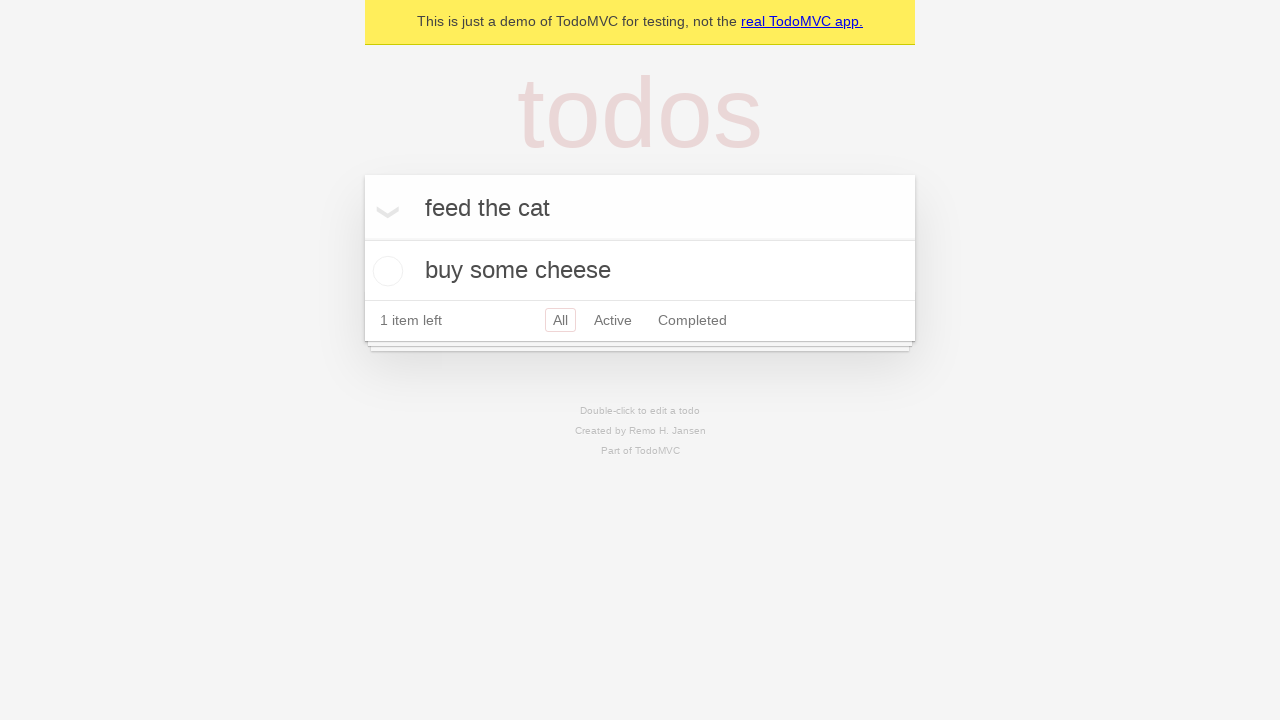

Pressed Enter to add todo item 'feed the cat' on internal:attr=[placeholder="What needs to be done?"i]
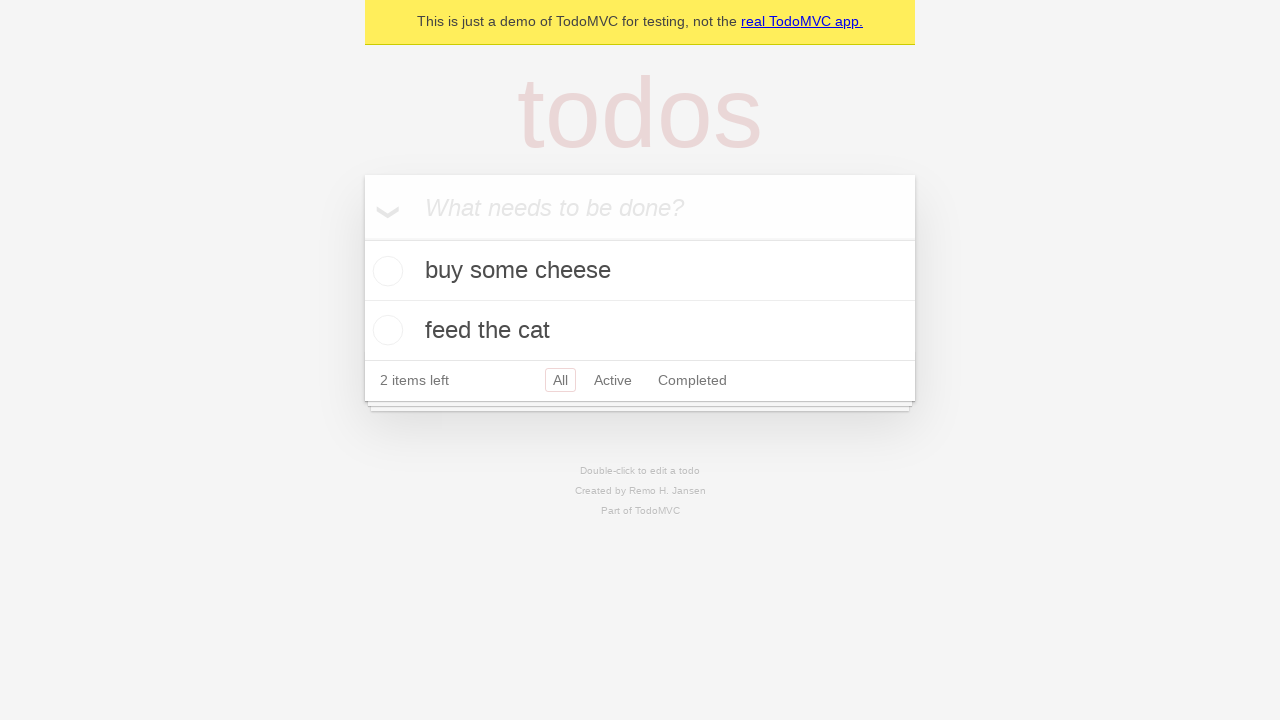

Filled todo input field with 'book a doctors appointment' on internal:attr=[placeholder="What needs to be done?"i]
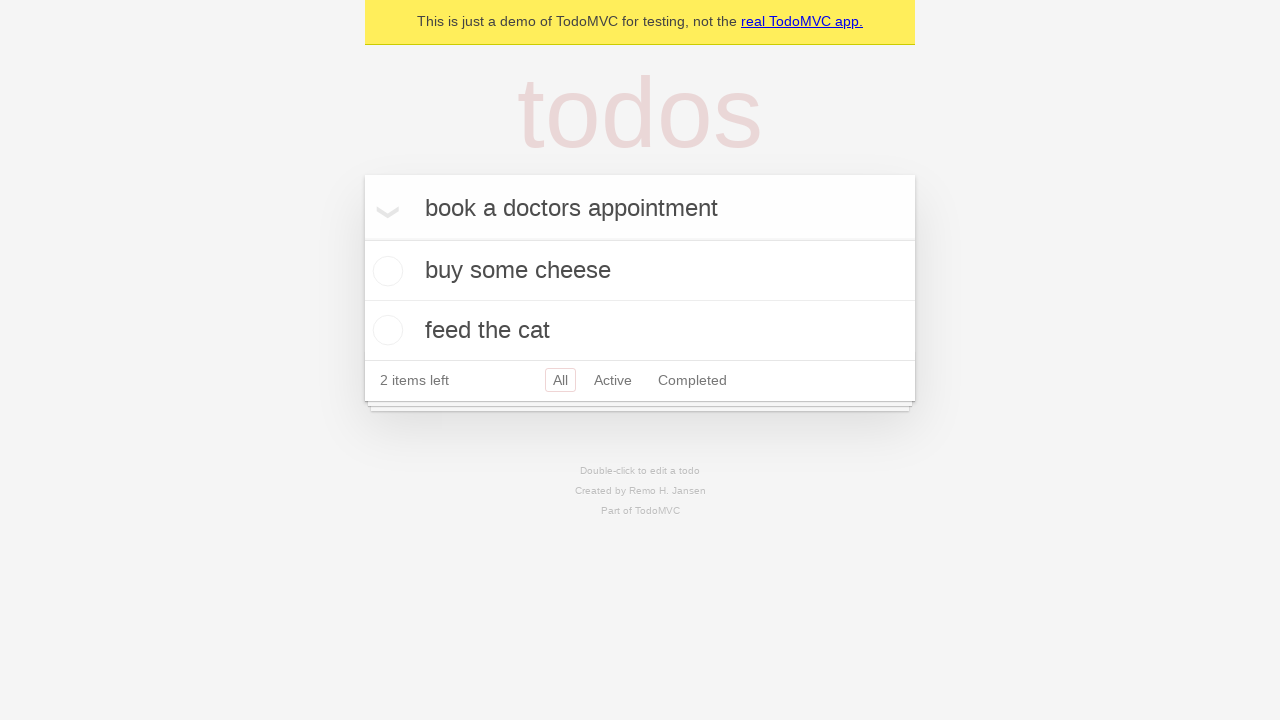

Pressed Enter to add todo item 'book a doctors appointment' on internal:attr=[placeholder="What needs to be done?"i]
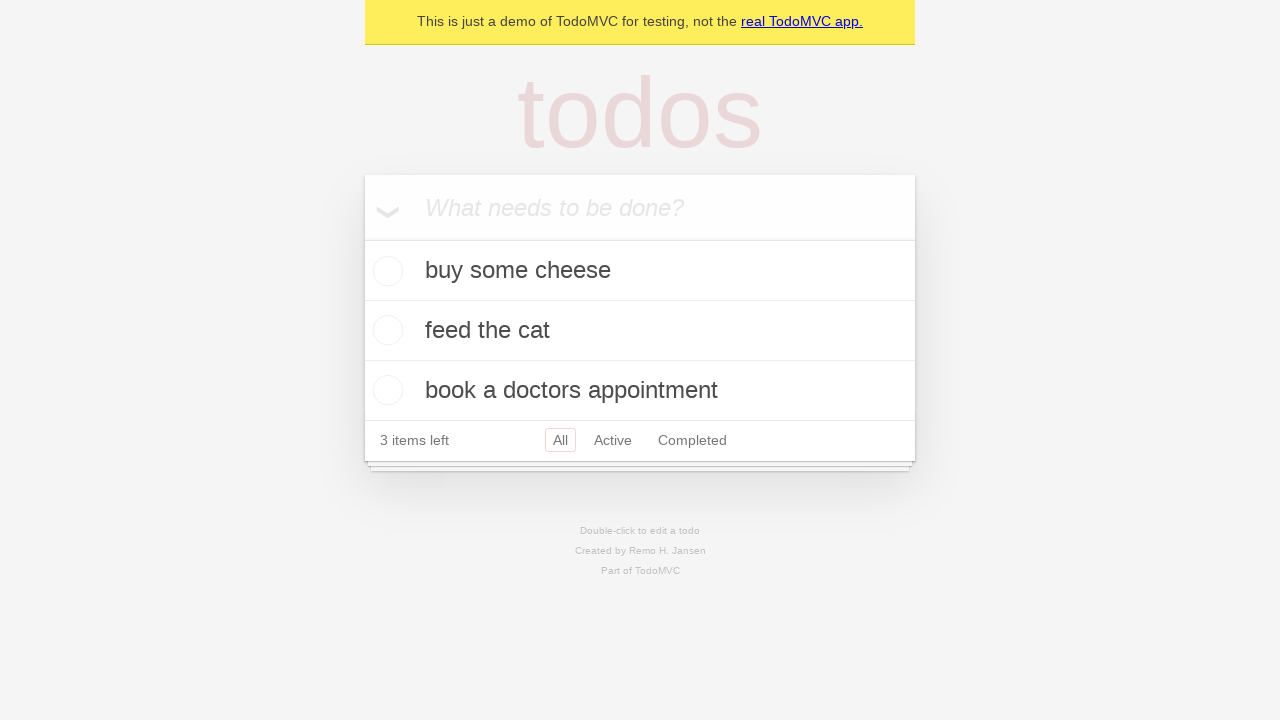

Waited for all 3 todo items to appear in DOM
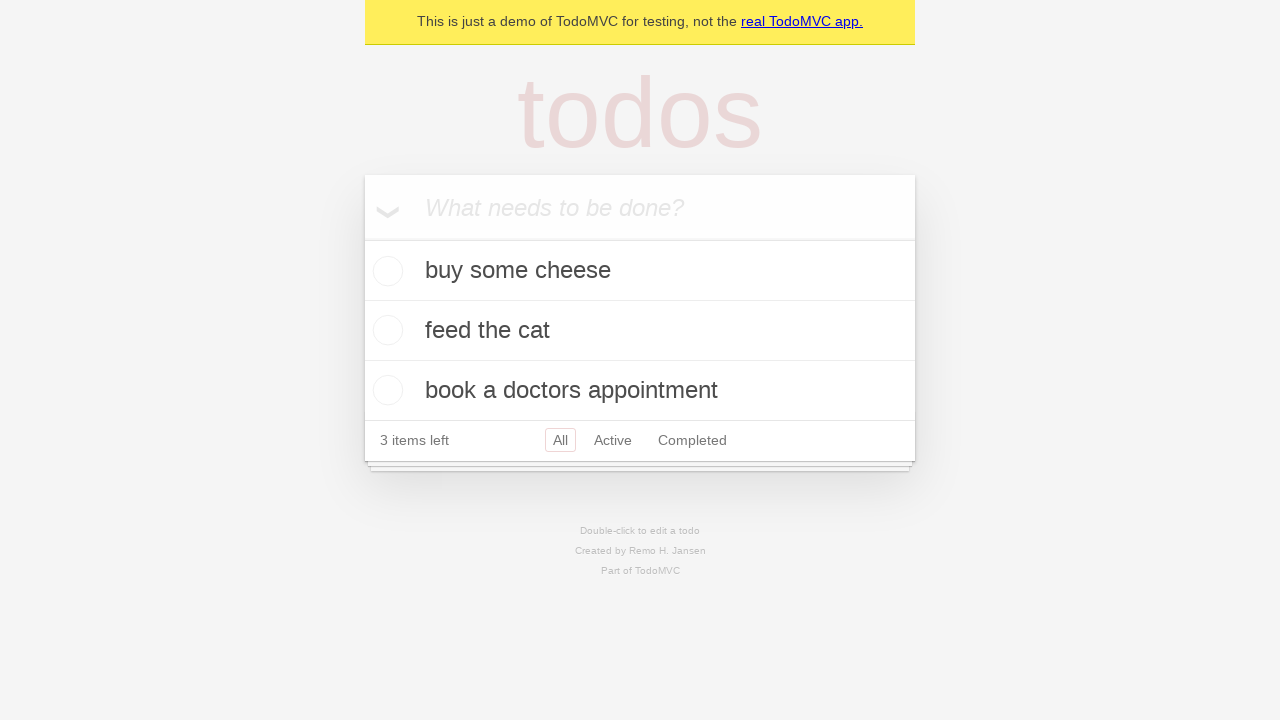

Verified '3 items left' counter is visible
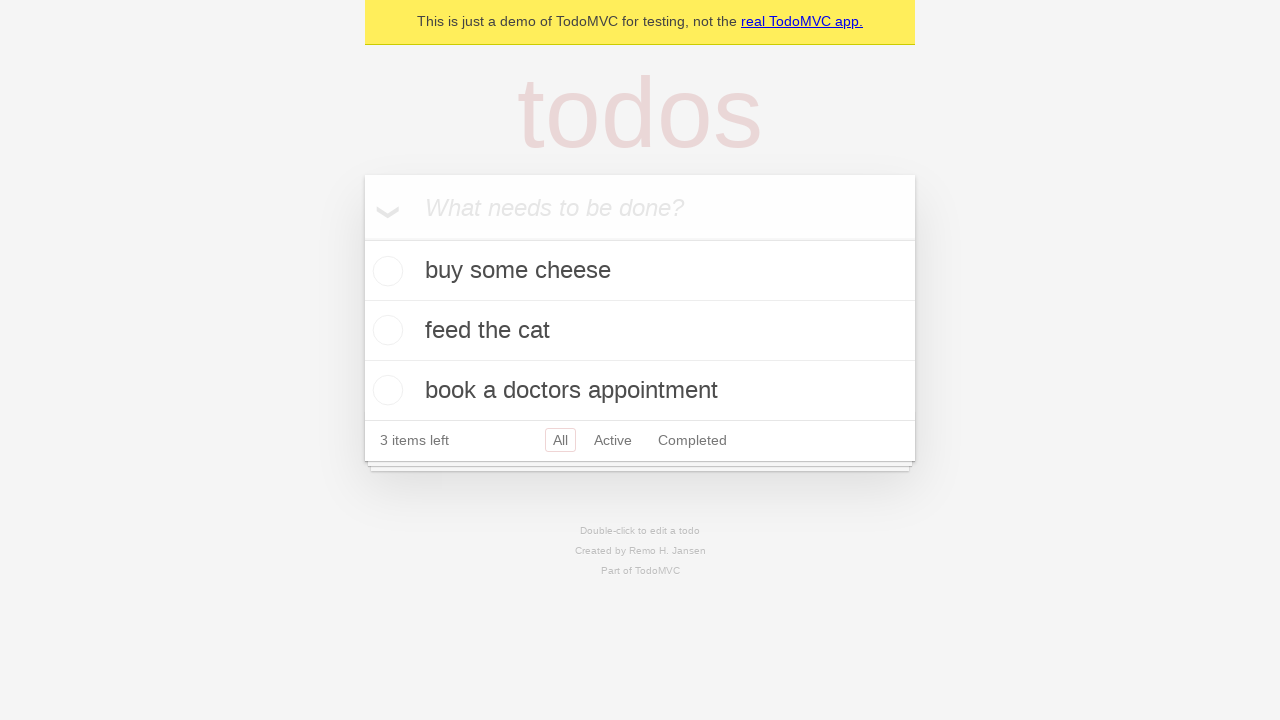

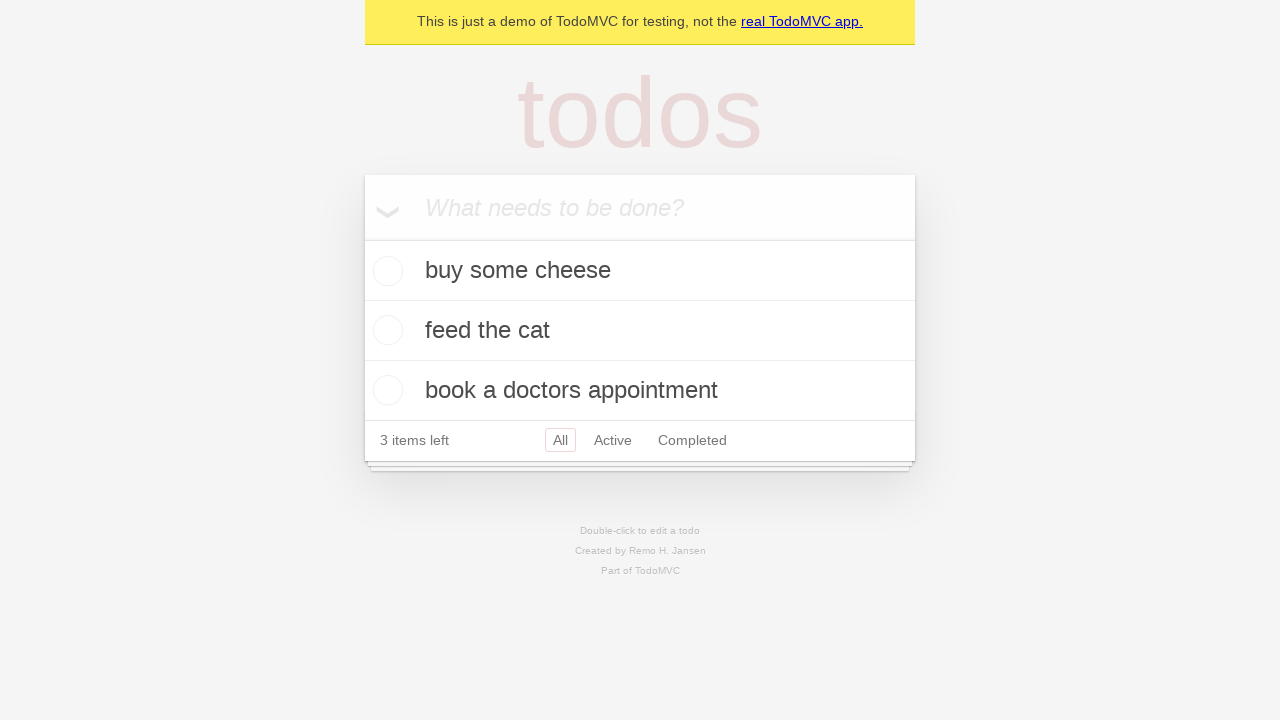